Navigates to the flags of the world page and scrolls to the bottom of the page

Starting URL: https://www.worldometers.info/geography/flags-of-the-world/

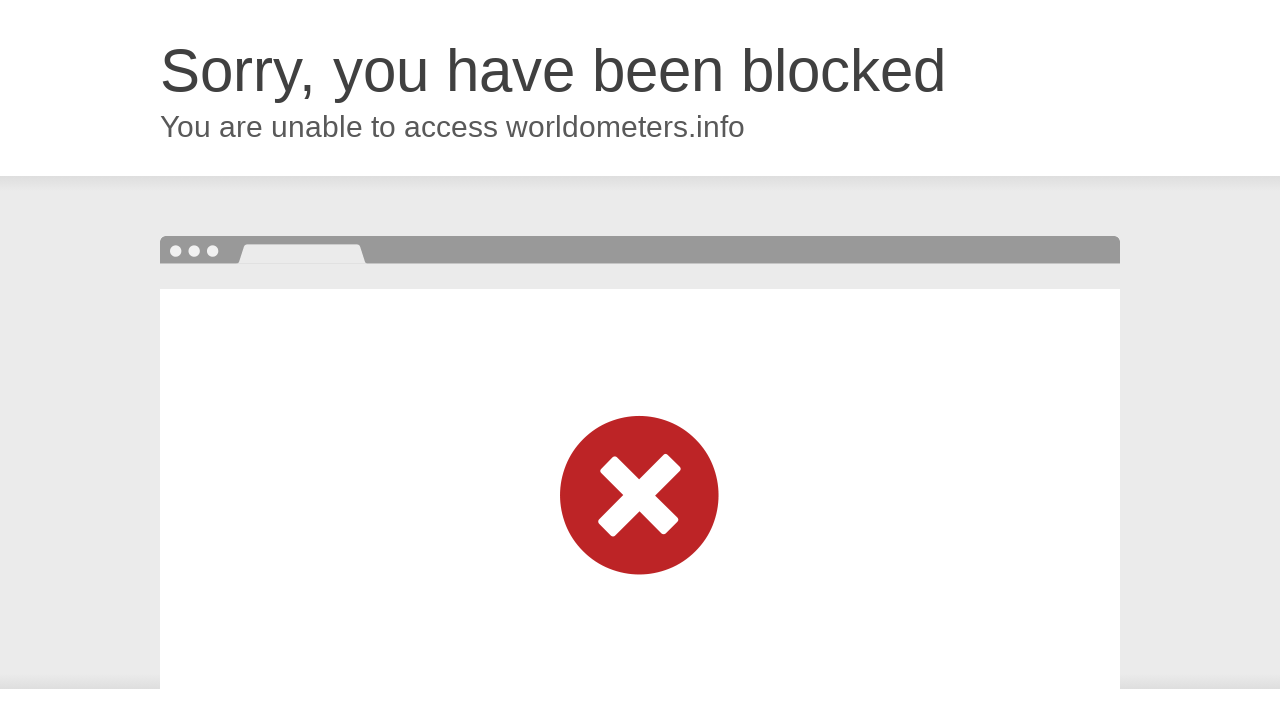

Navigated to the flags of the world page
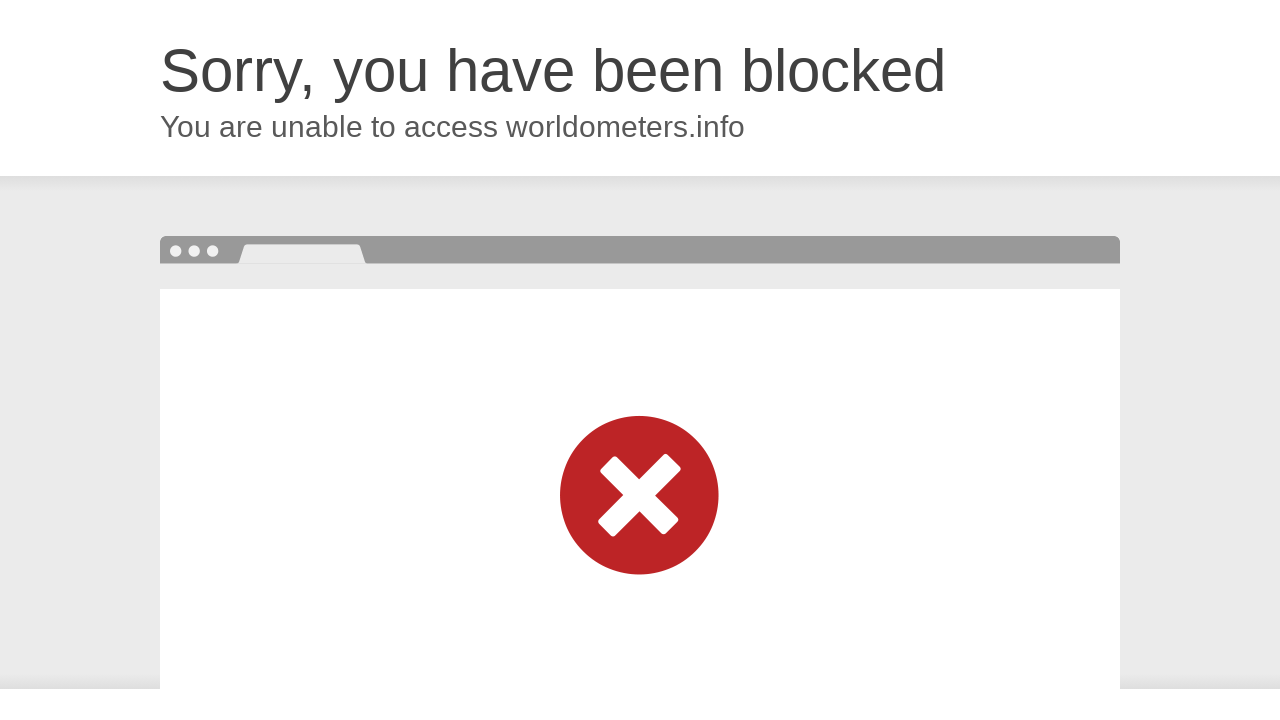

Scrolled to the bottom of the page
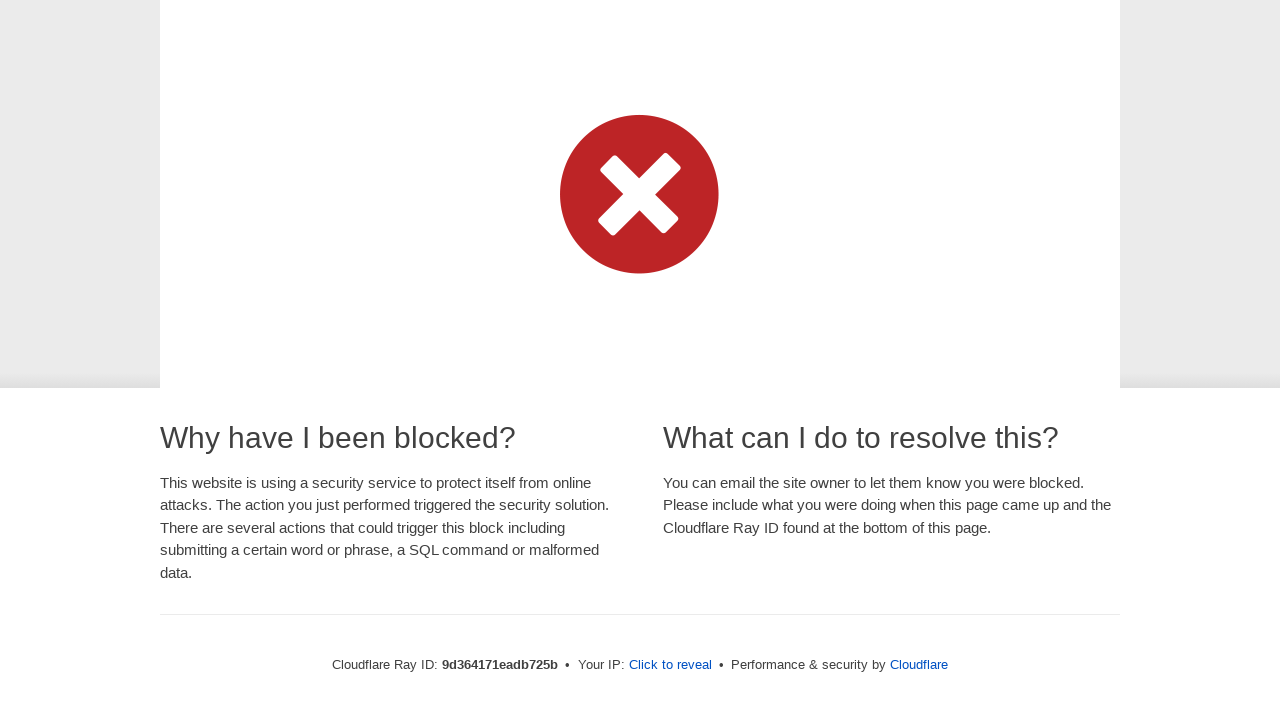

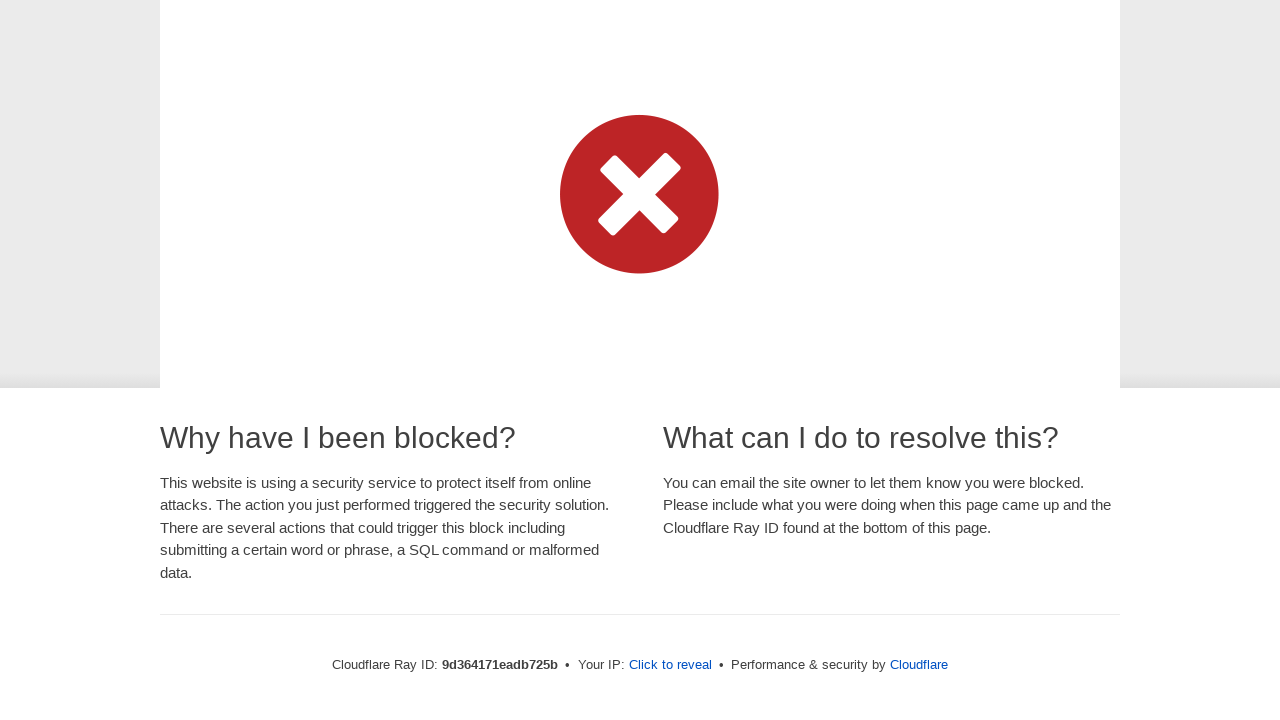